Tests registration form 1 by filling in three required fields with random text and verifying successful registration message

Starting URL: http://suninjuly.github.io/registration1.html

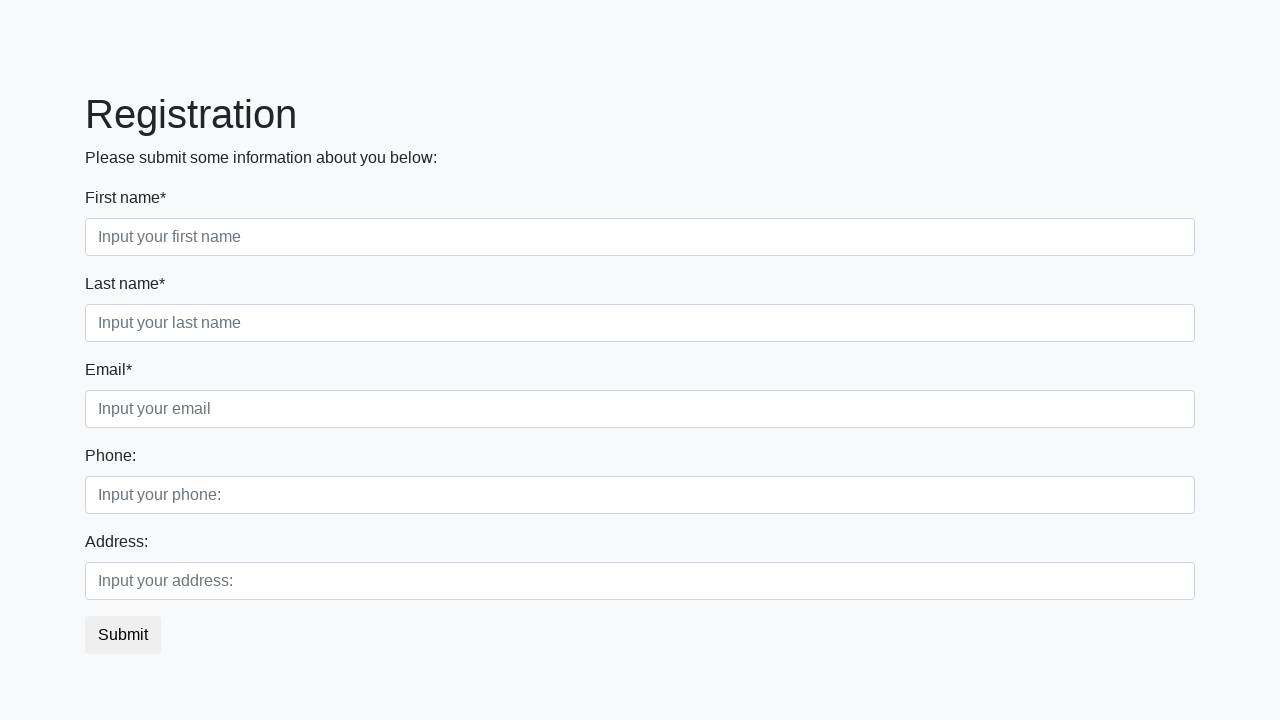

Filled first required field with 'qwrty' on input.first:required
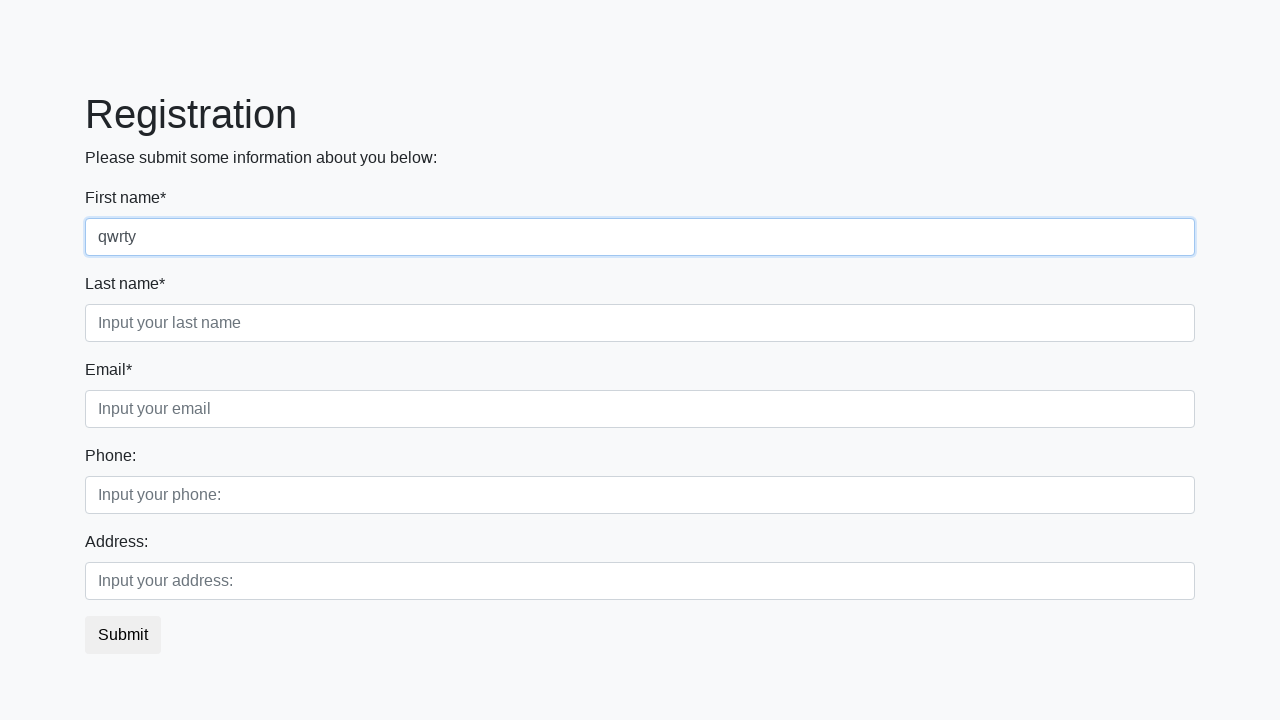

Filled second required field with 'zxcvb' on input.second:required
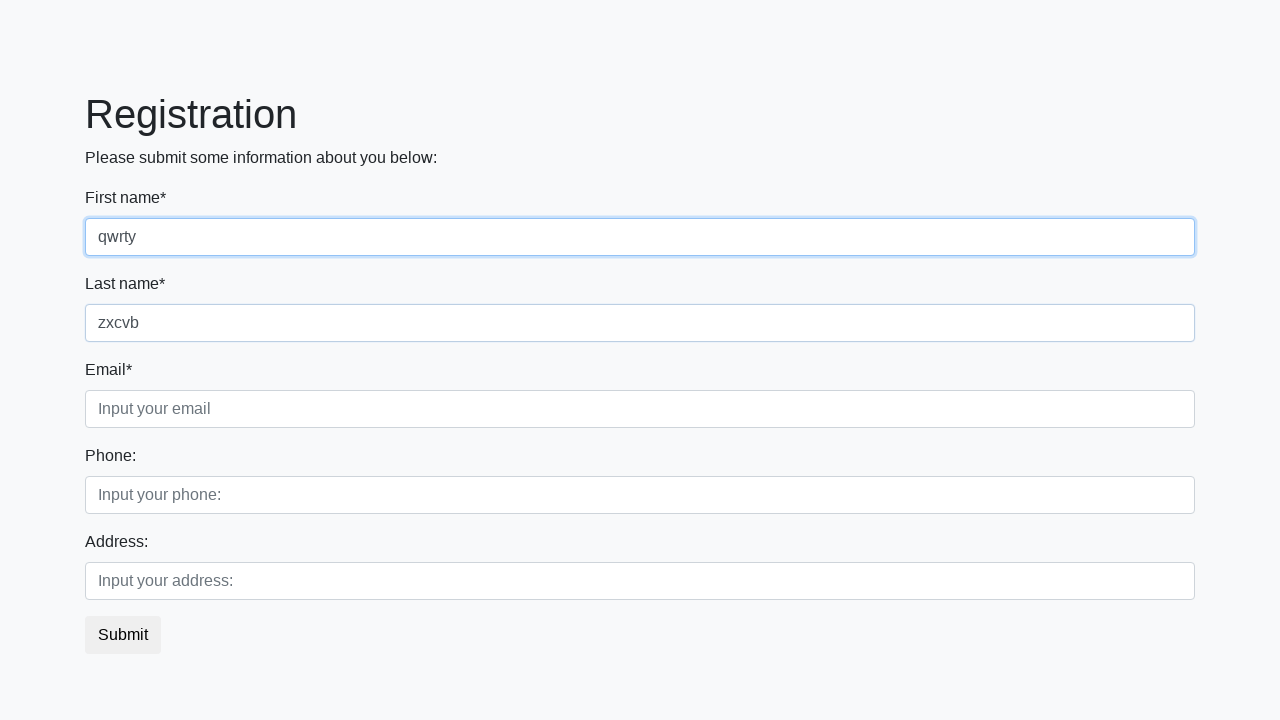

Filled third required field with 'asdfg' on input.third:required
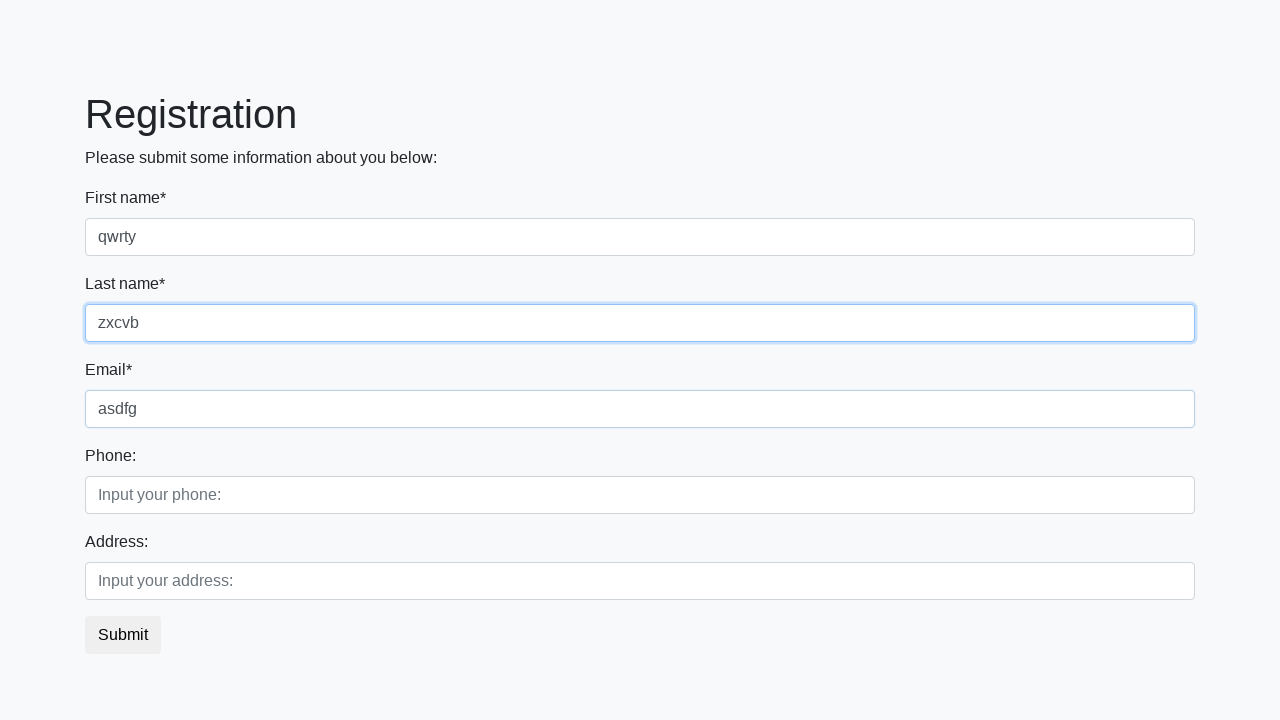

Clicked submit button to register at (123, 635) on button.btn
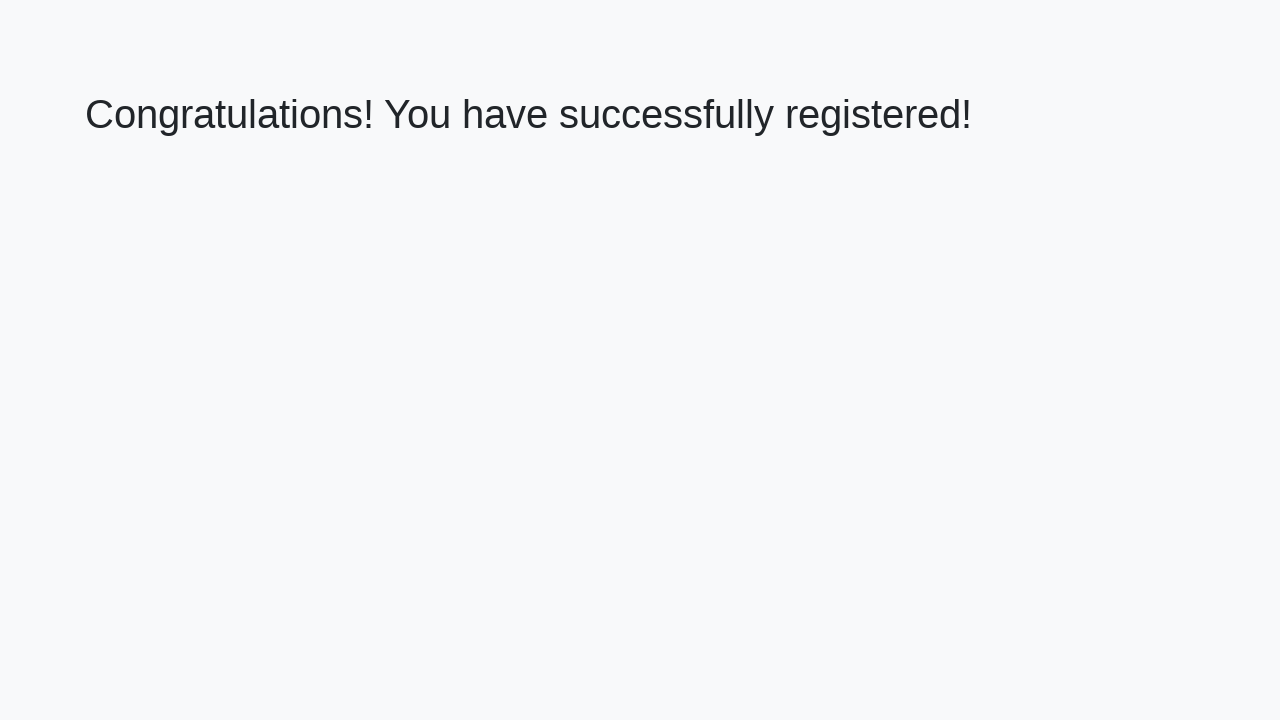

Success message h1 element loaded
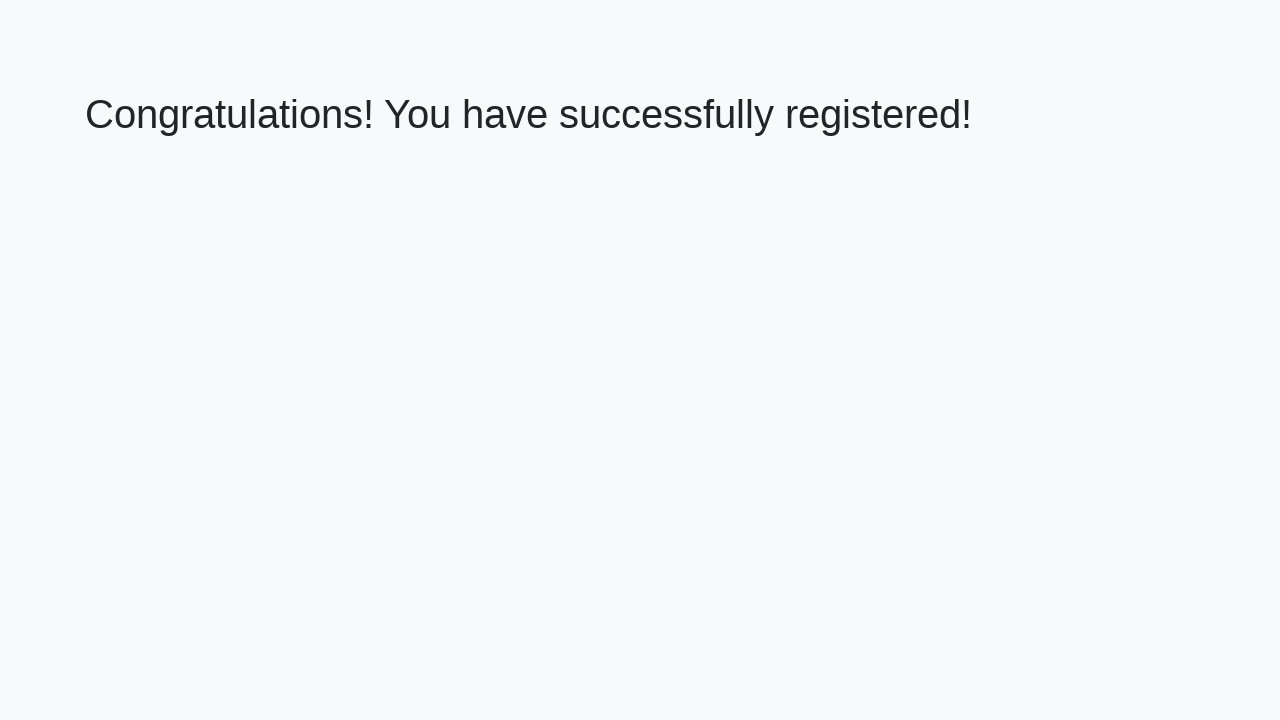

Retrieved success message text: 'Congratulations! You have successfully registered!'
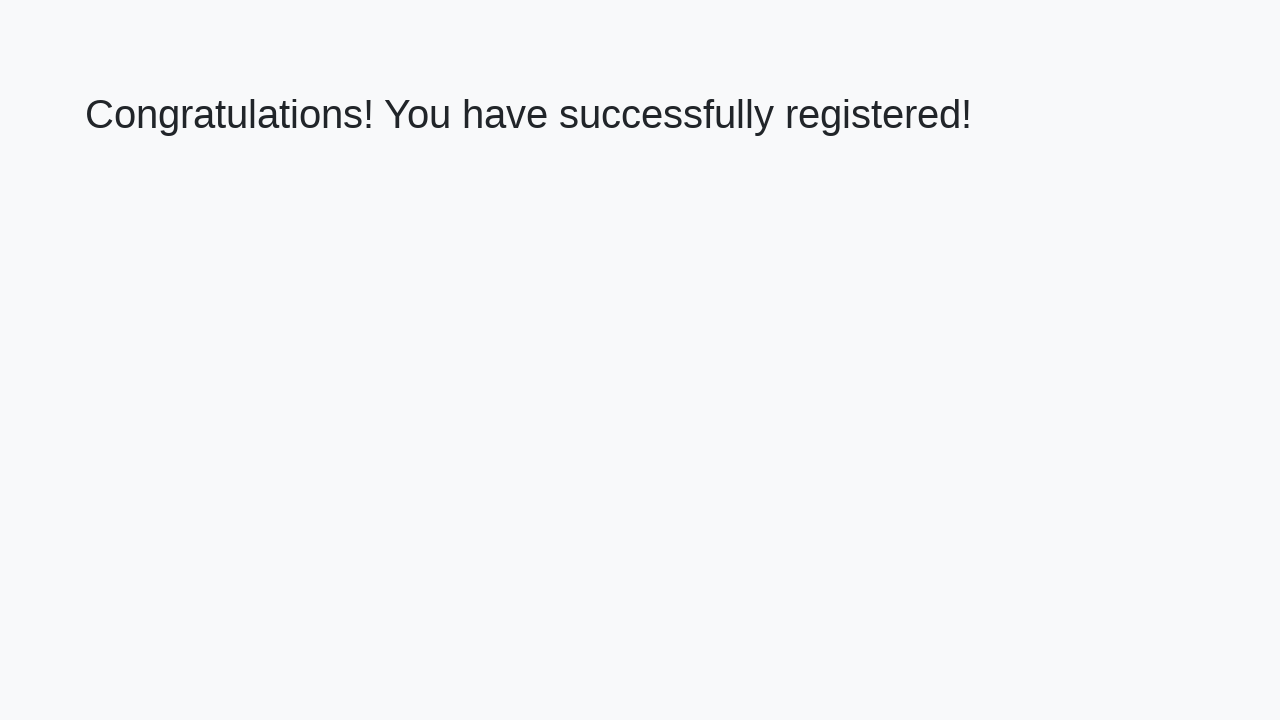

Verified successful registration message matches expected text
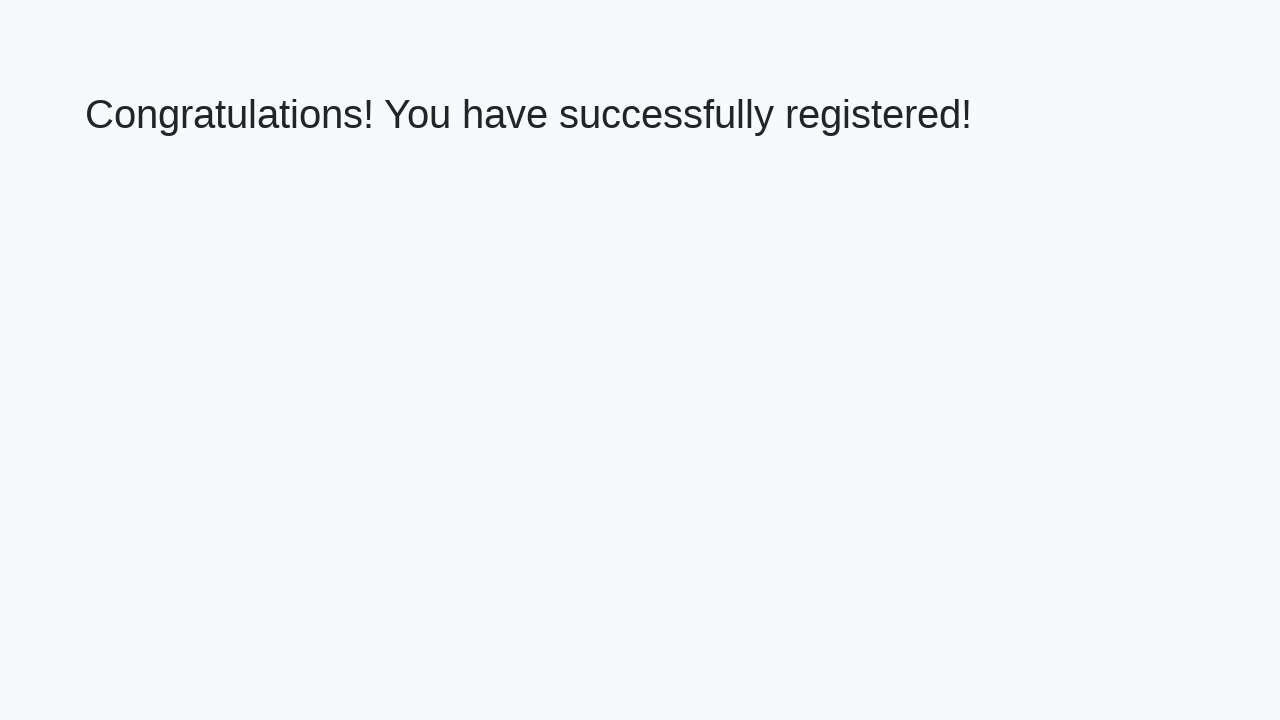

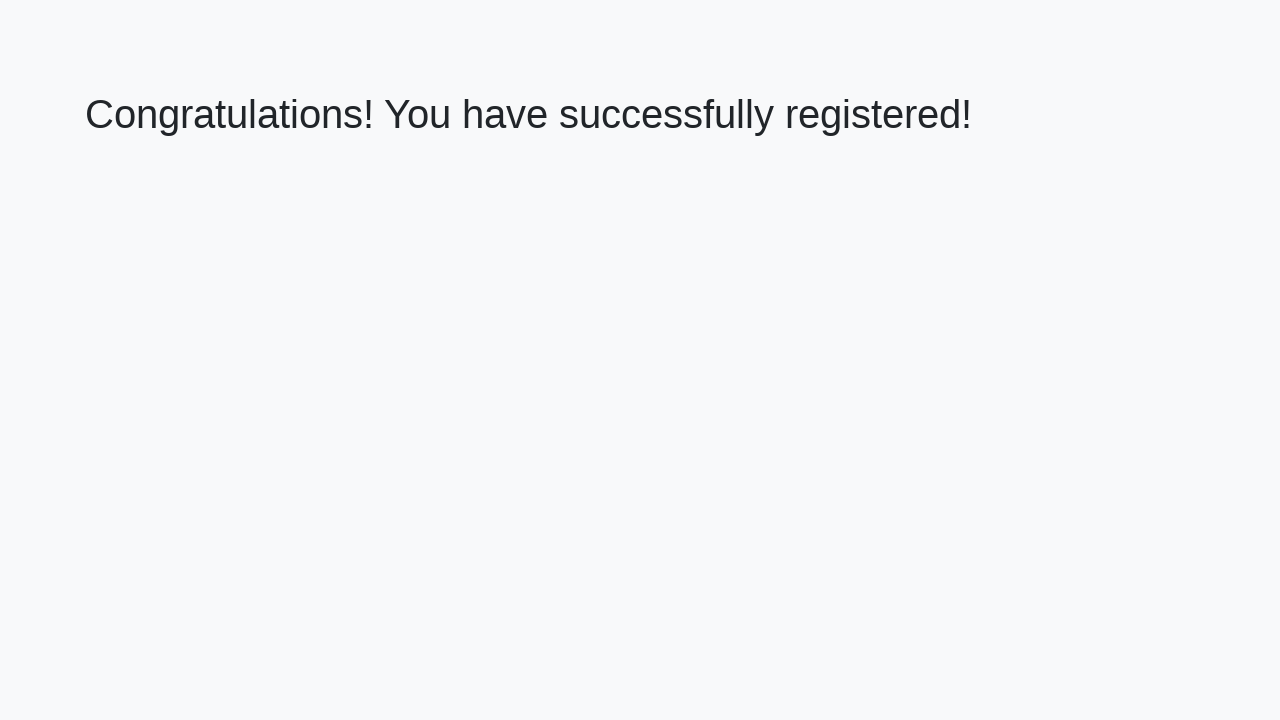